Tests keyboard interaction functionality by sending various key presses (ENTER, DELETE, SPACE, ESCAPE) to a webpage that detects and displays pressed keys

Starting URL: https://the-internet.herokuapp.com/key_presses

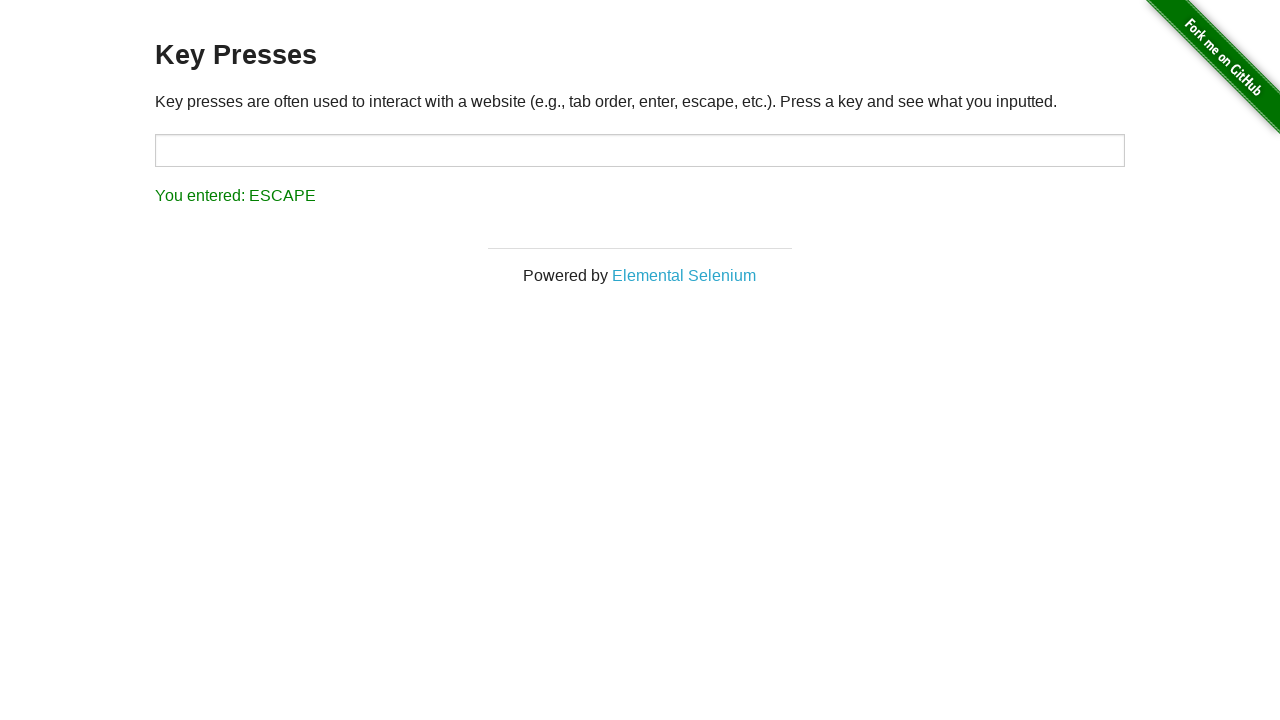

Pressed ENTER key
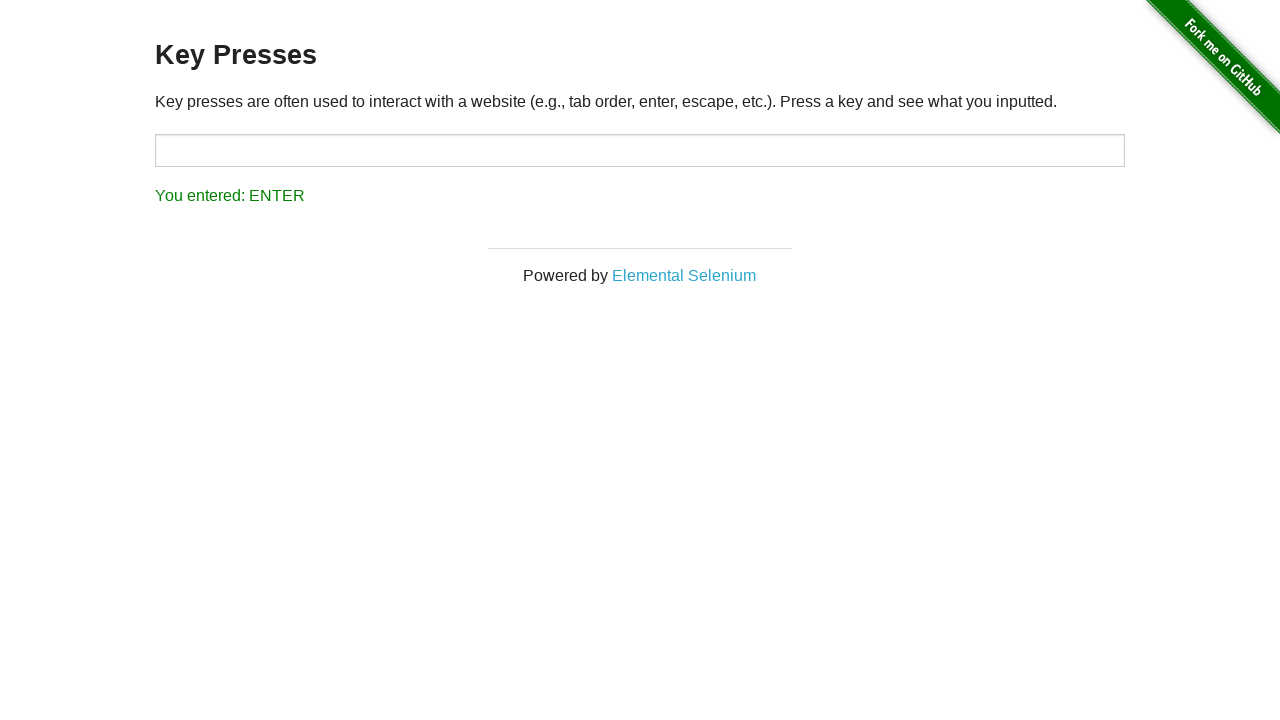

Waited 3 seconds for page to process ENTER key
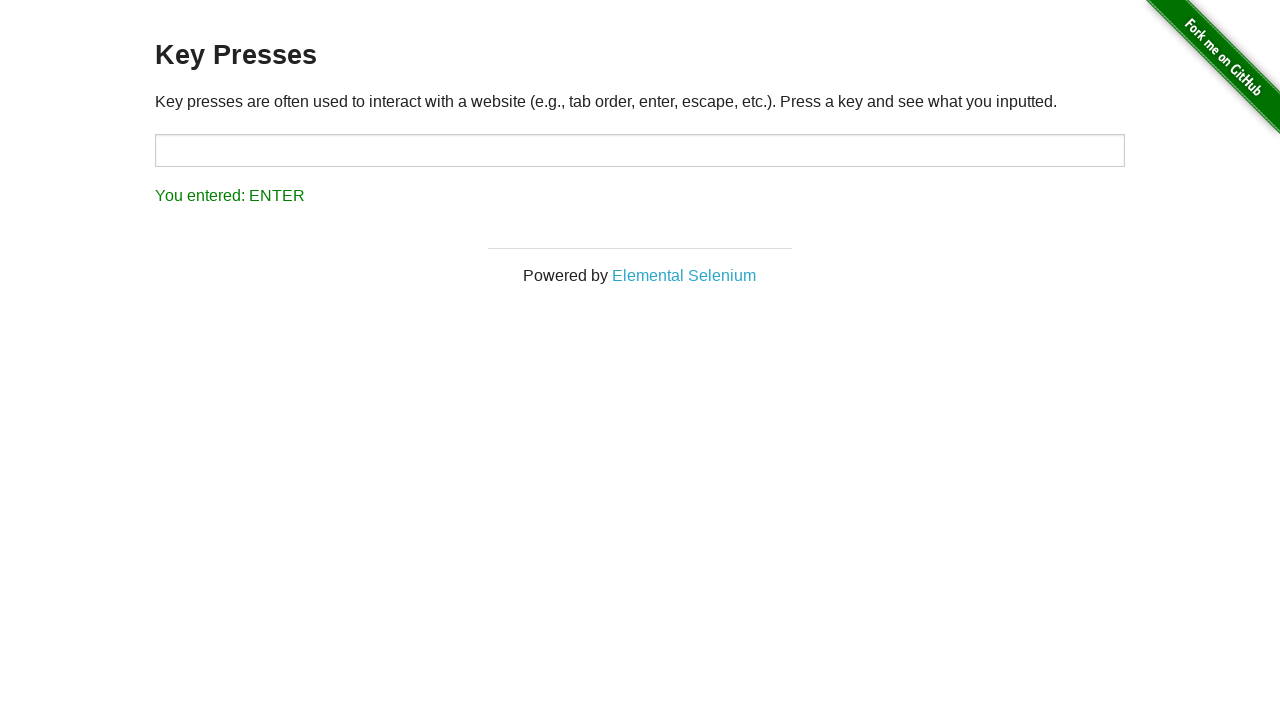

Pressed DELETE key
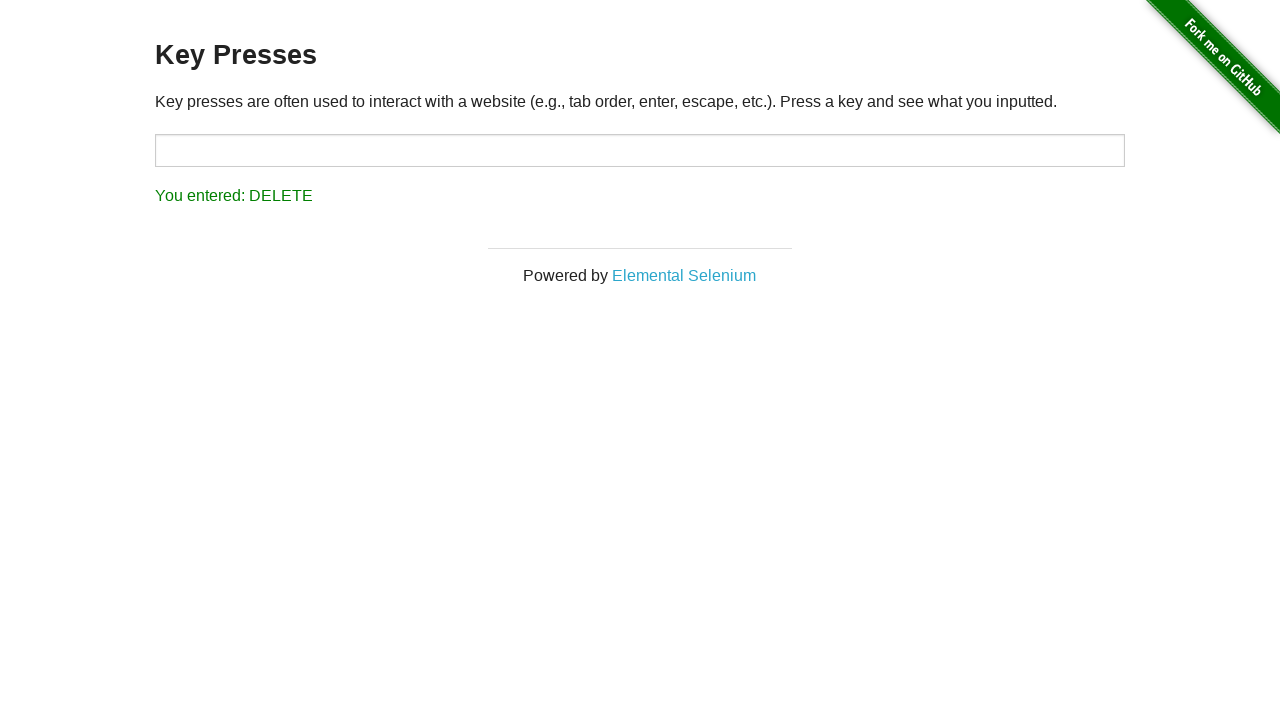

Waited 3 seconds for page to process DELETE key
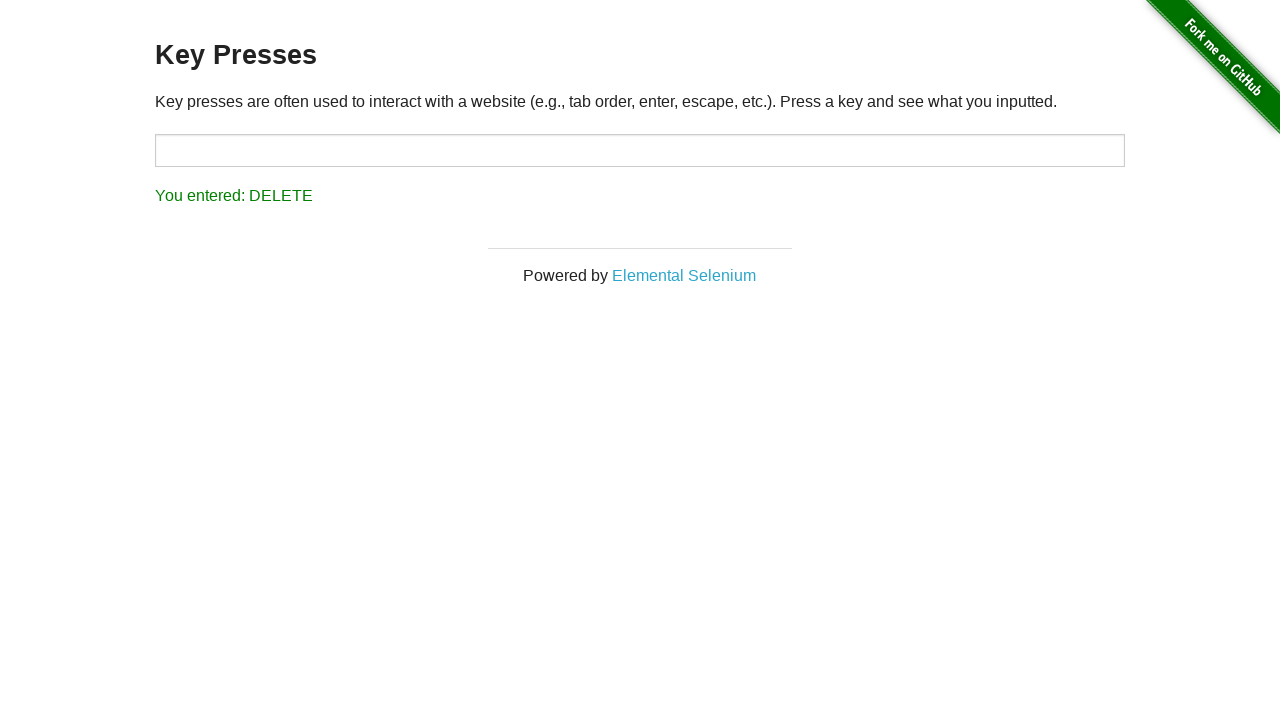

Pressed SPACE key
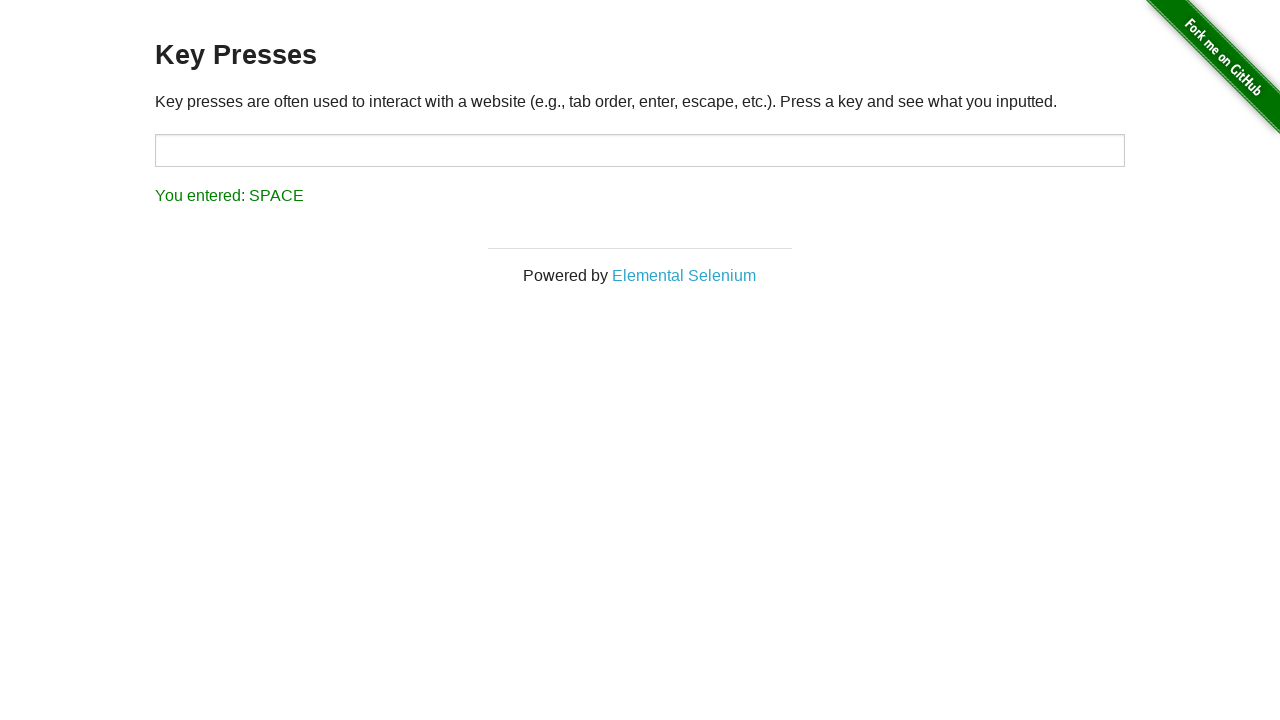

Waited 3 seconds for page to process SPACE key
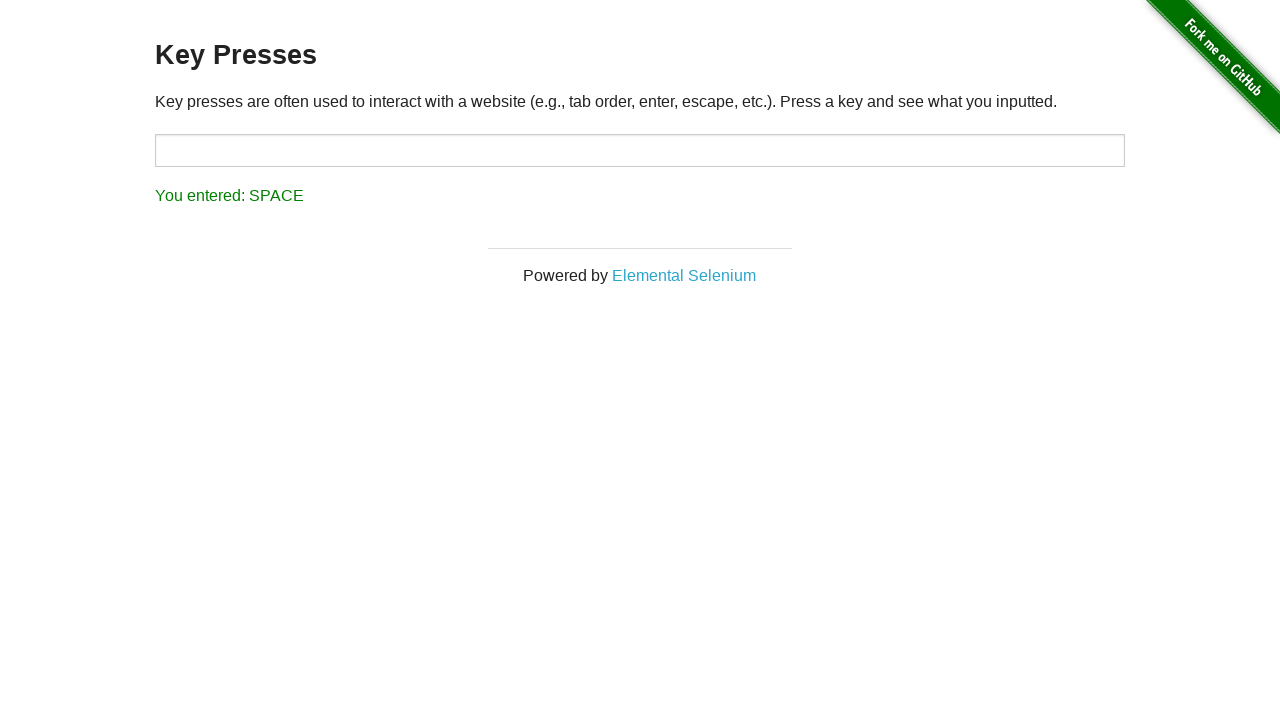

Pressed ESCAPE key
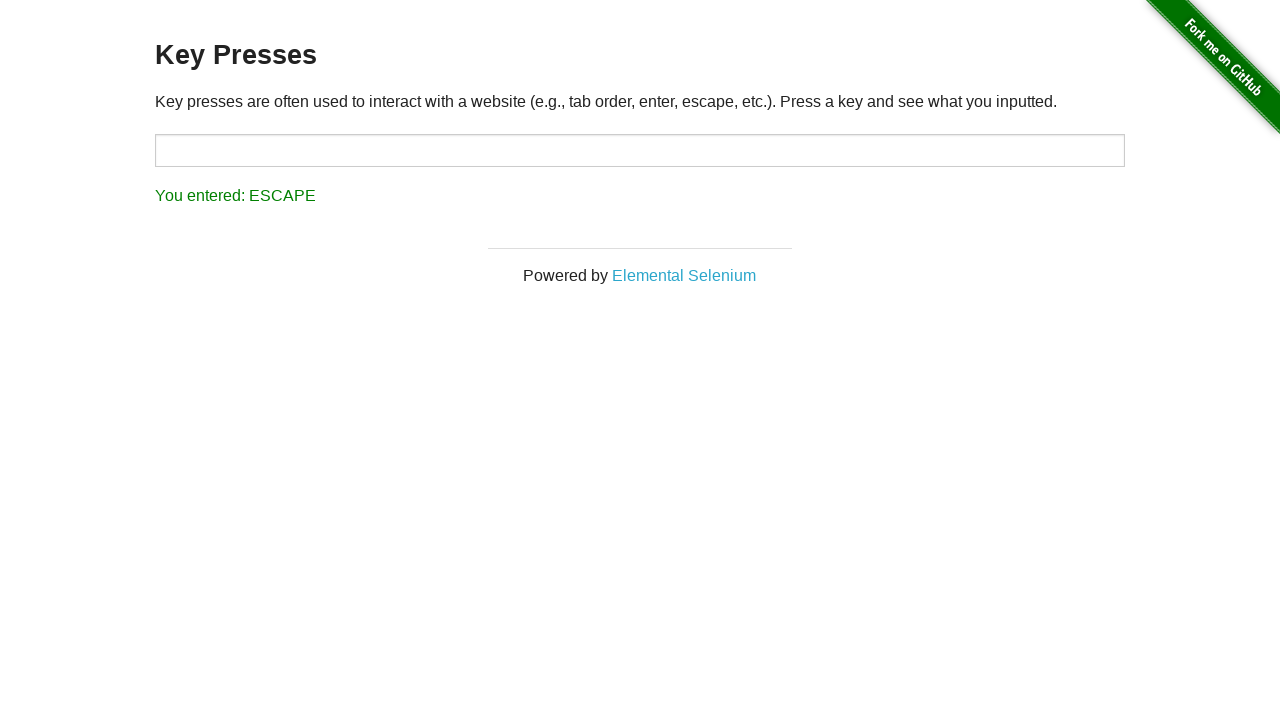

Waited 3 seconds for page to process ESCAPE key
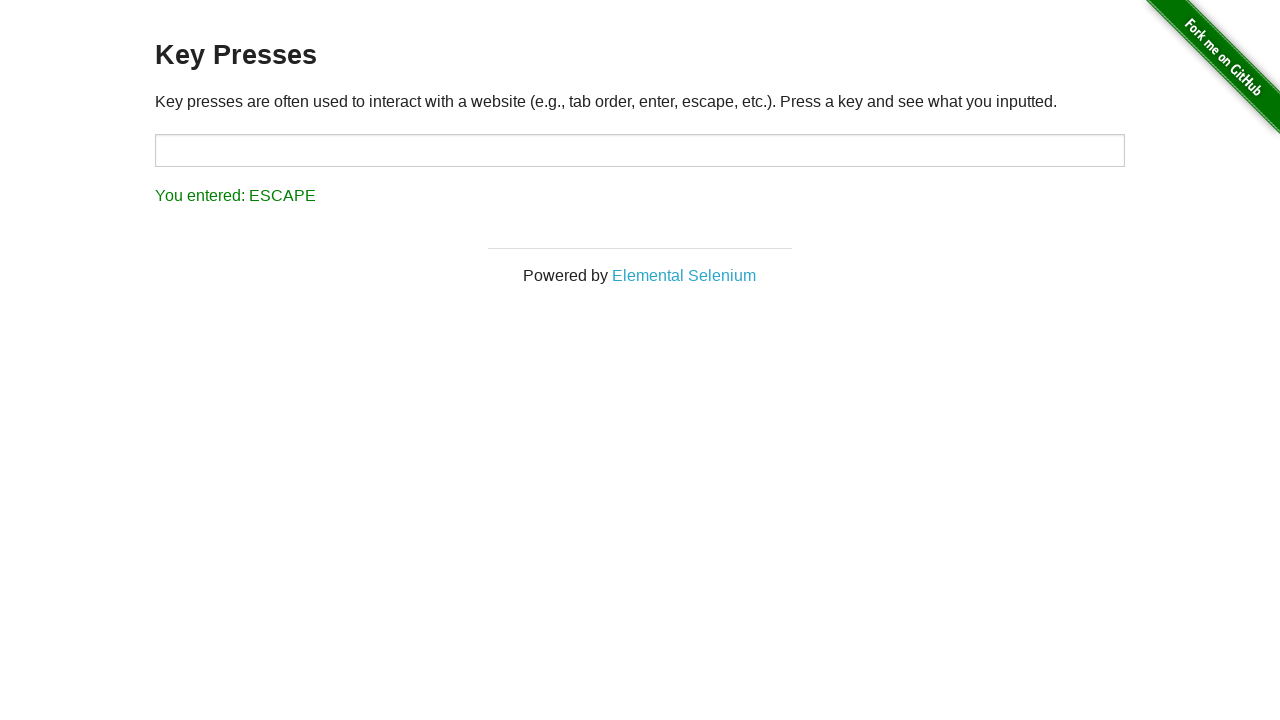

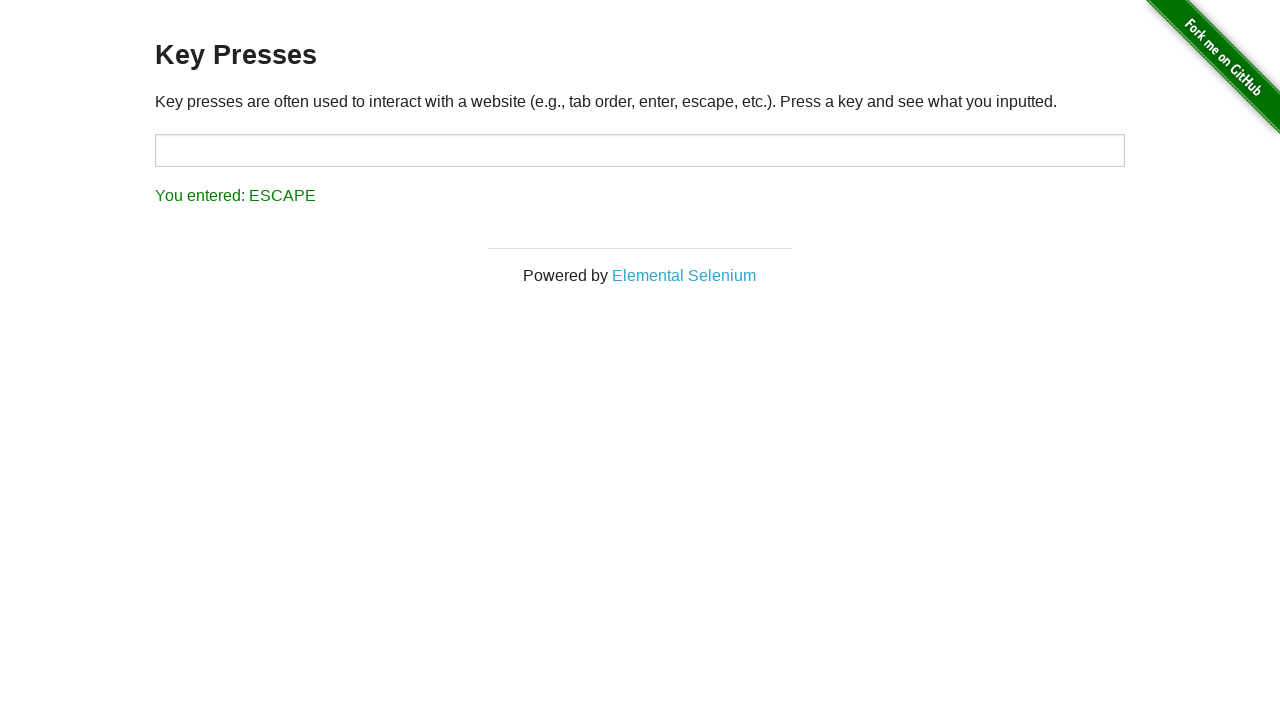